Tests un-marking todo items as complete

Starting URL: https://demo.playwright.dev/todomvc

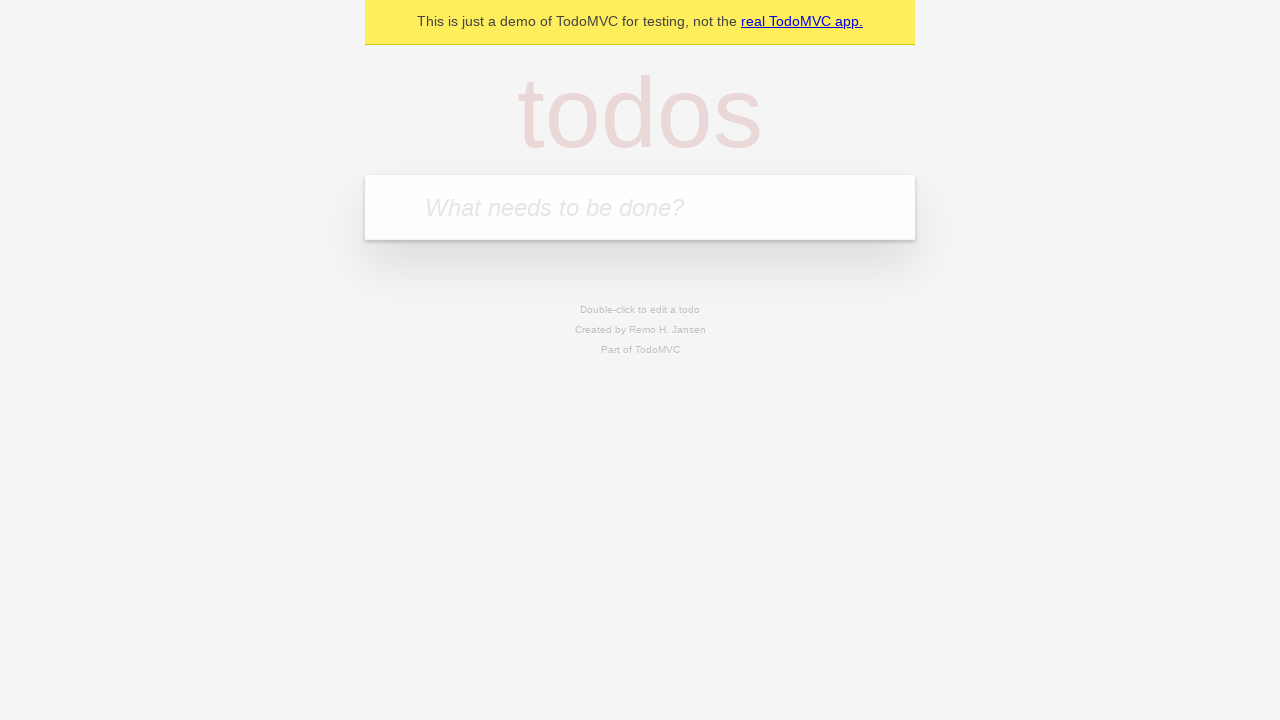

Filled input field with 'buy some cheese' on internal:attr=[placeholder="What needs to be done?"i]
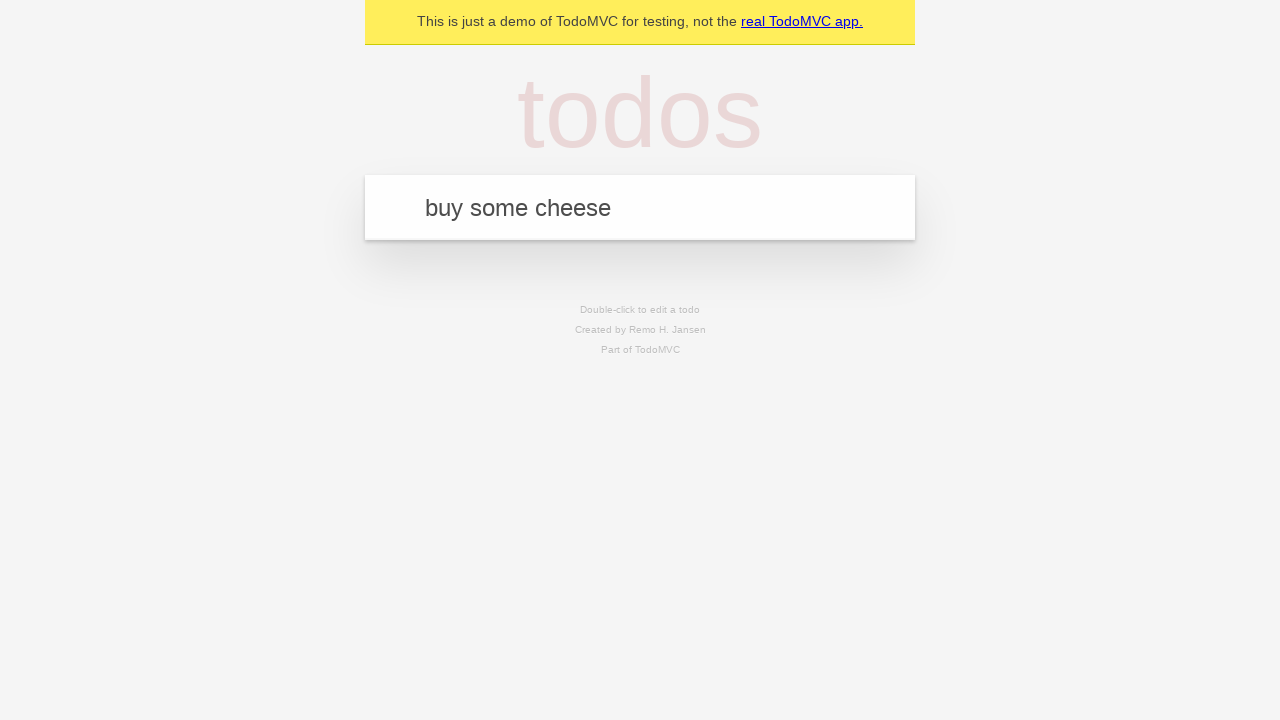

Pressed Enter to create first todo item on internal:attr=[placeholder="What needs to be done?"i]
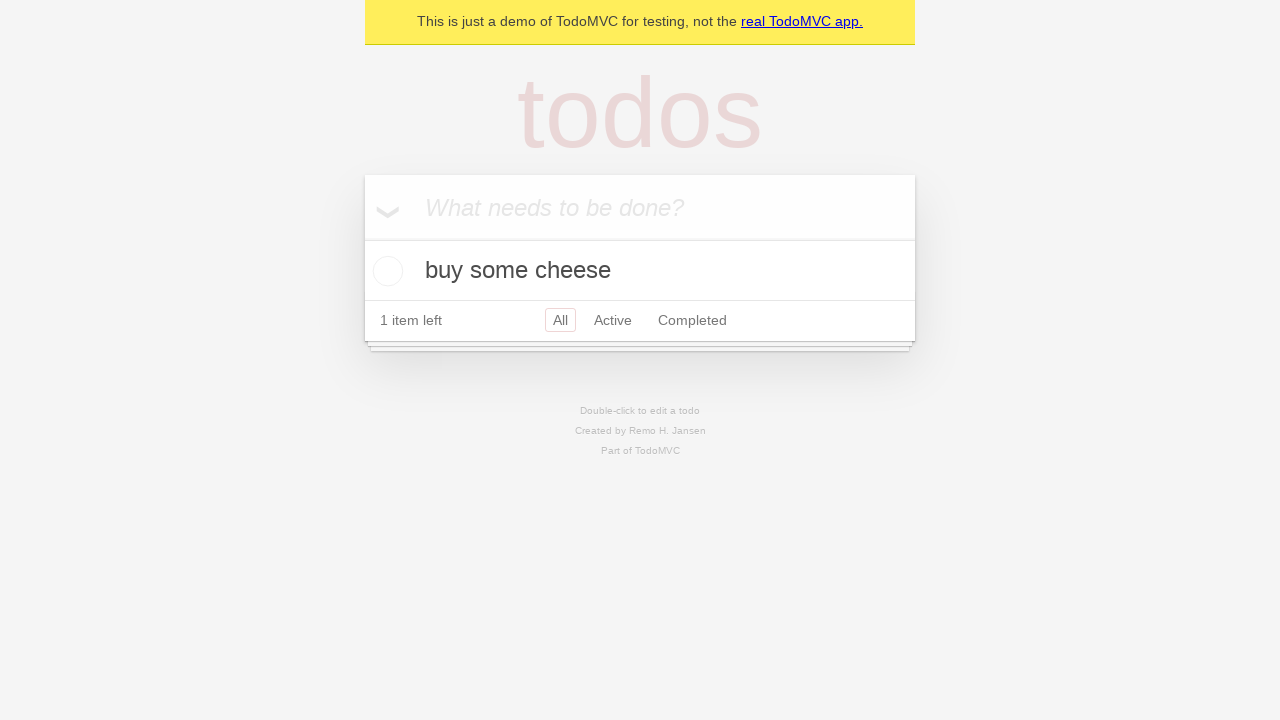

Filled input field with 'feed the cat' on internal:attr=[placeholder="What needs to be done?"i]
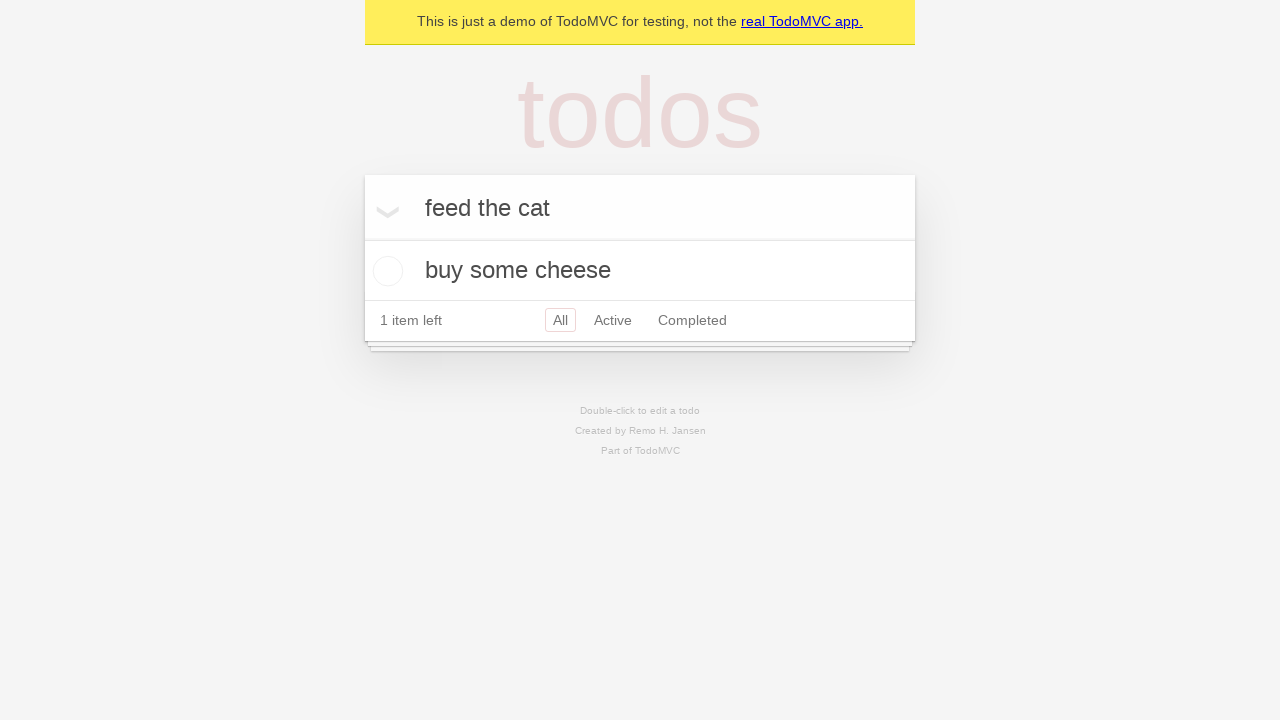

Pressed Enter to create second todo item on internal:attr=[placeholder="What needs to be done?"i]
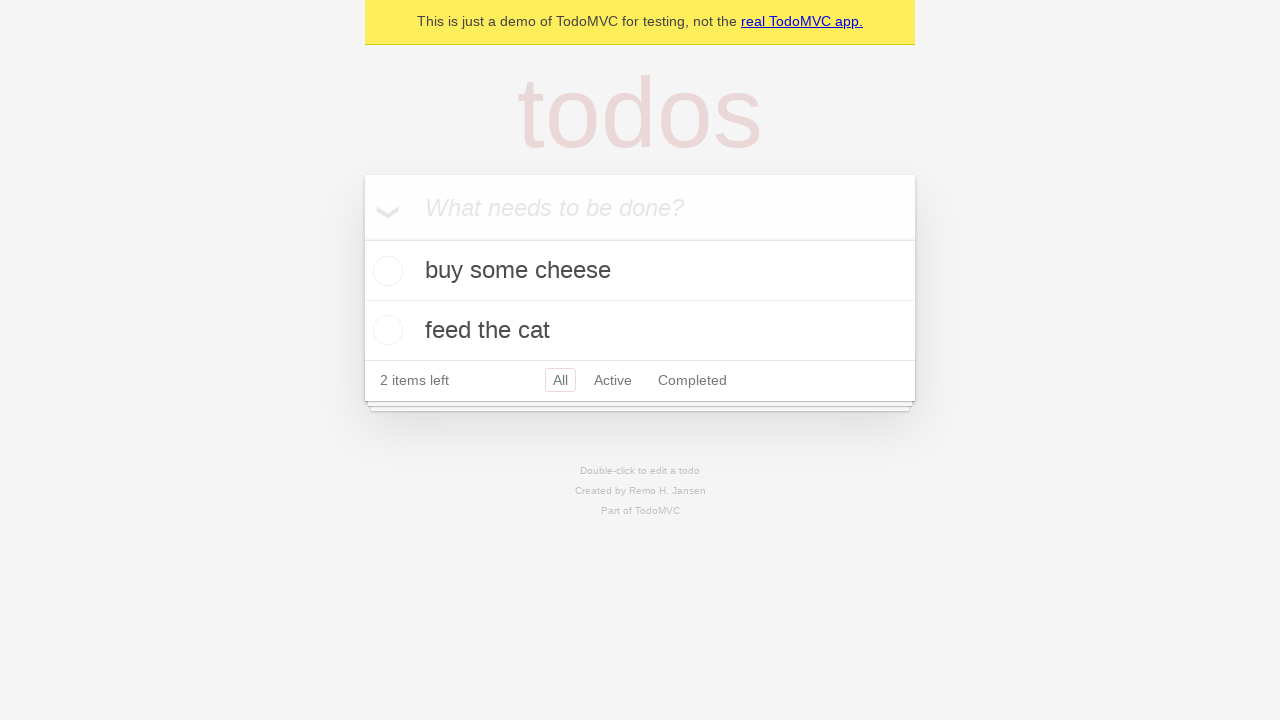

Checked checkbox on first todo item to mark as complete at (385, 271) on [data-testid='todo-item'] >> nth=0 >> internal:role=checkbox
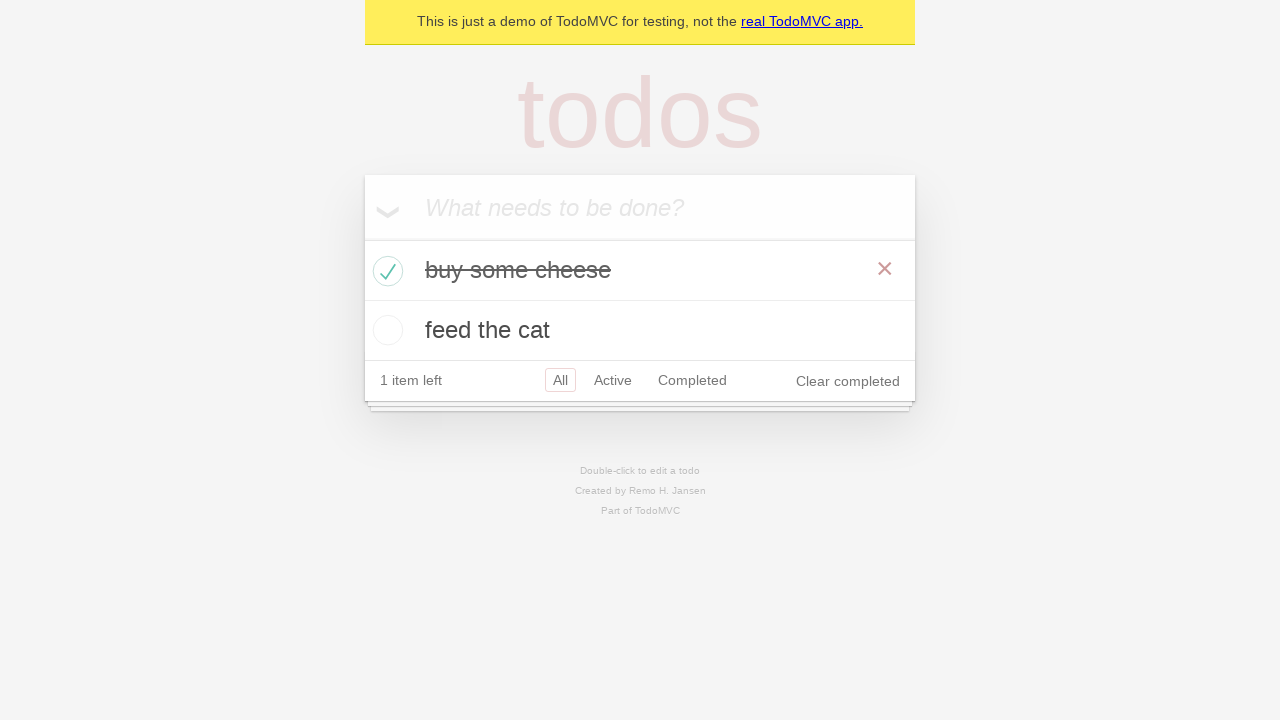

Unchecked checkbox on first todo item to mark as incomplete at (385, 271) on [data-testid='todo-item'] >> nth=0 >> internal:role=checkbox
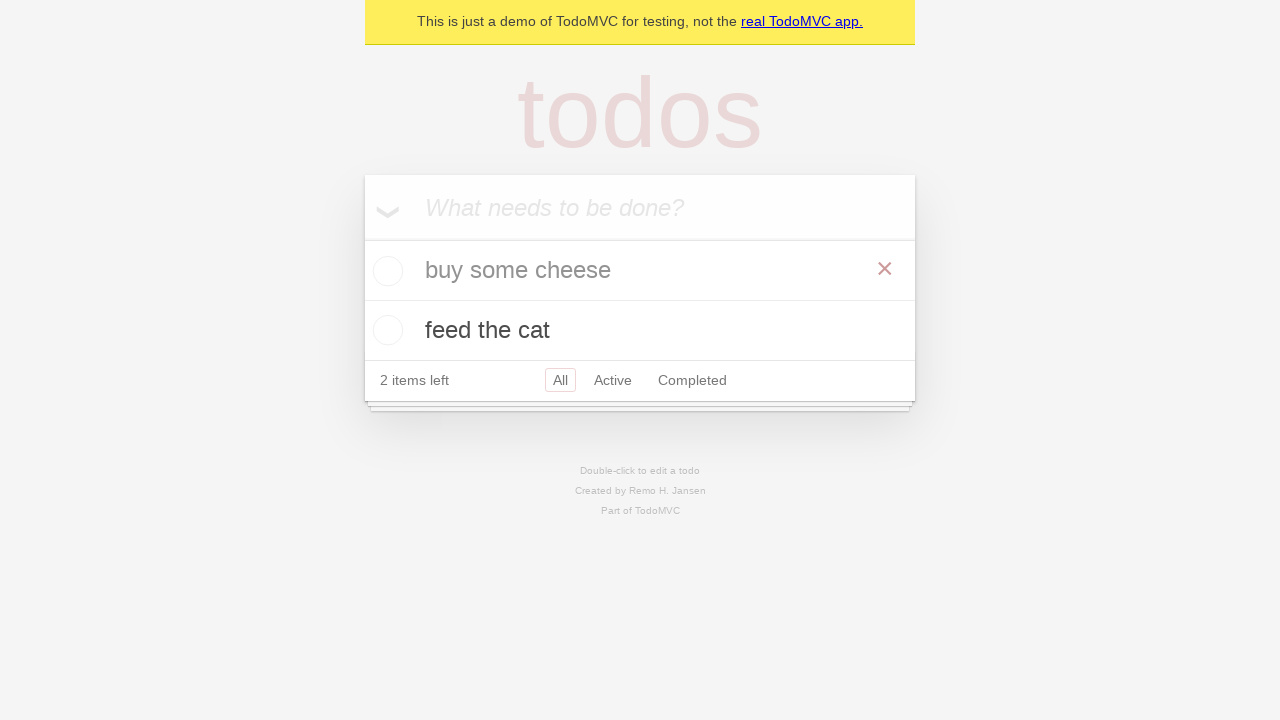

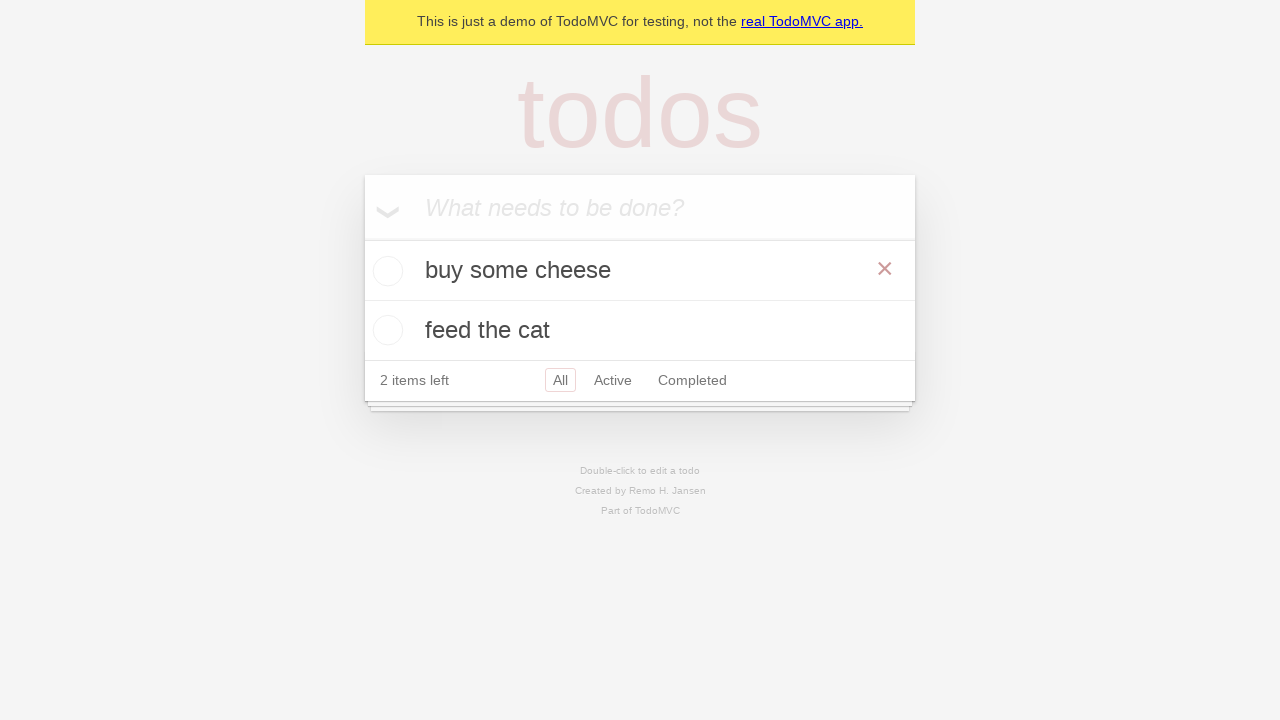